Tests a complete e-commerce purchase flow on DemoBlaze: navigates to Laptops category, adds Sony Vaio i5 and Dell i7 laptops to cart, proceeds to checkout, fills in the order form with customer details, and completes the purchase.

Starting URL: https://www.demoblaze.com/index.html

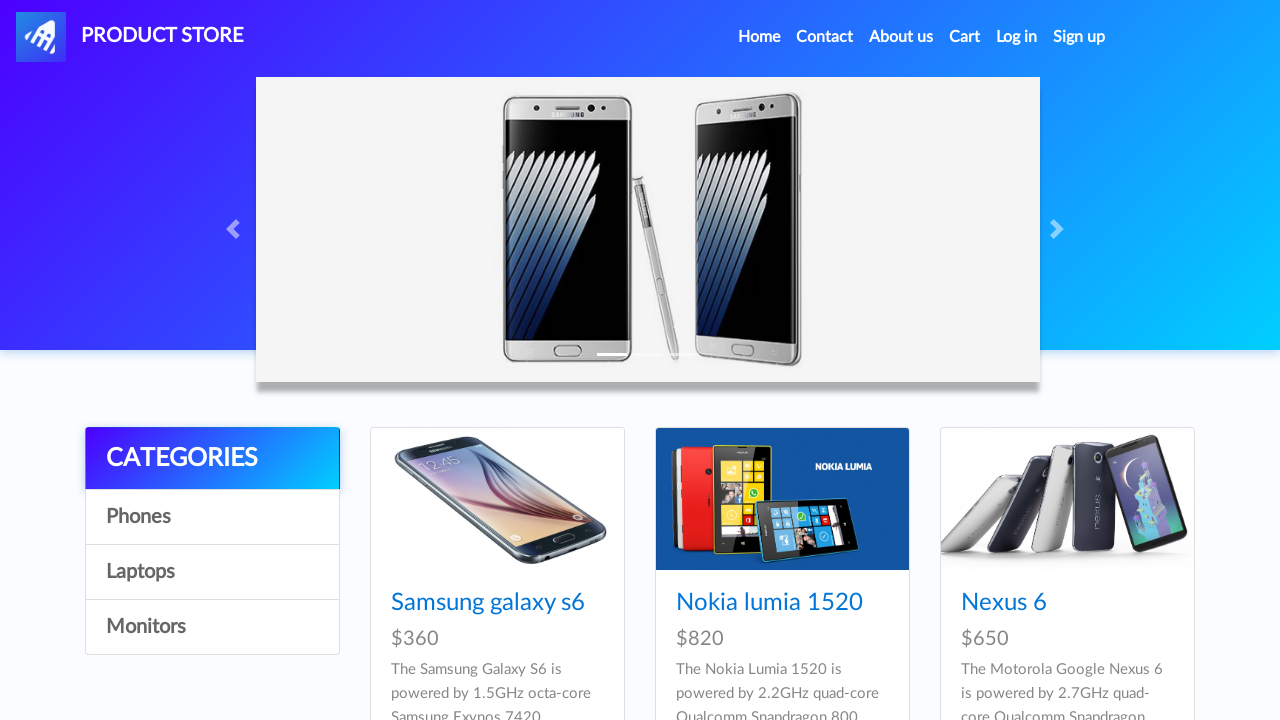

Clicked on Laptops category at (212, 572) on text=Laptops
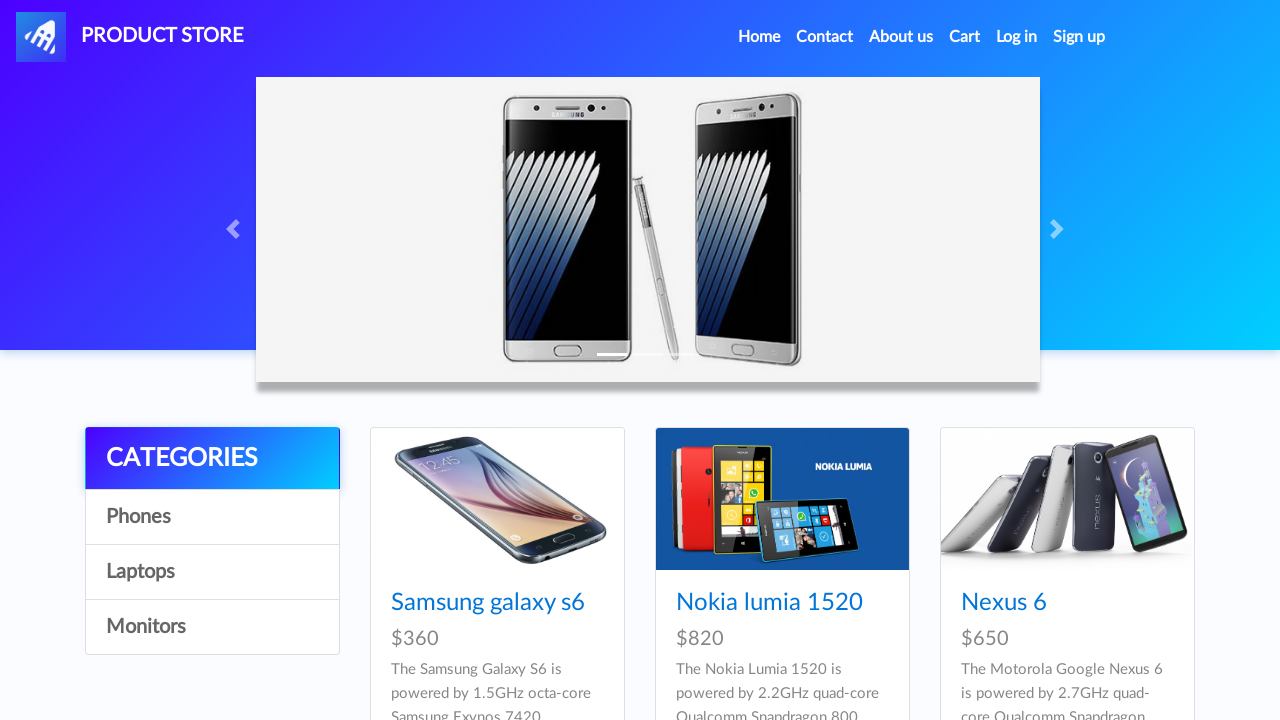

Waited for Laptops category to load
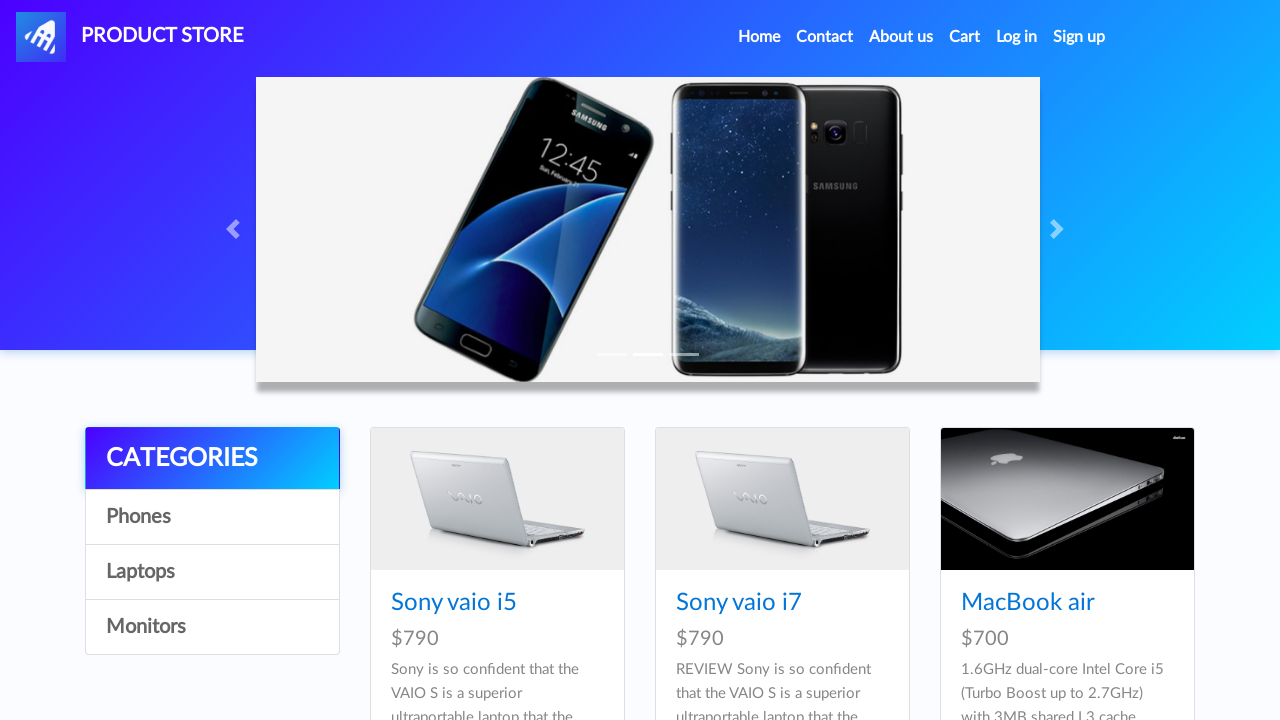

Clicked on Sony Vaio i5 laptop product at (497, 499) on img[src='imgs/sony_vaio_5.jpg']
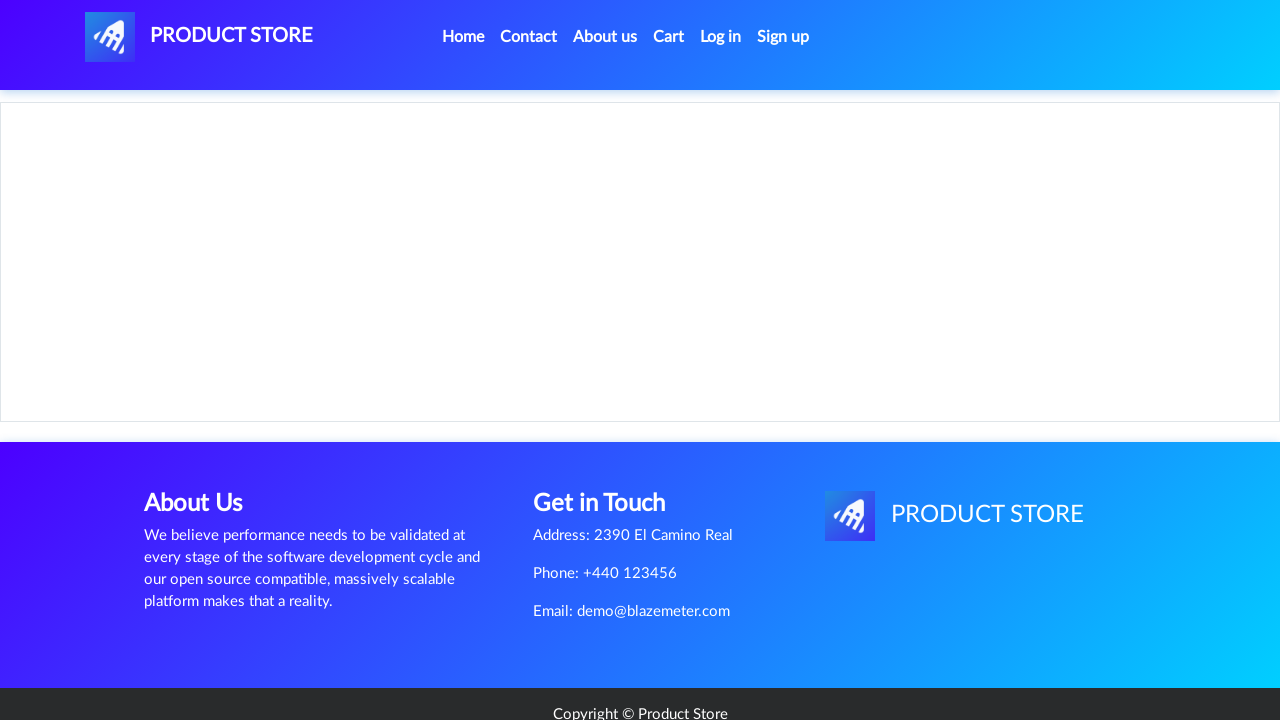

Waited for Sony Vaio product page to load
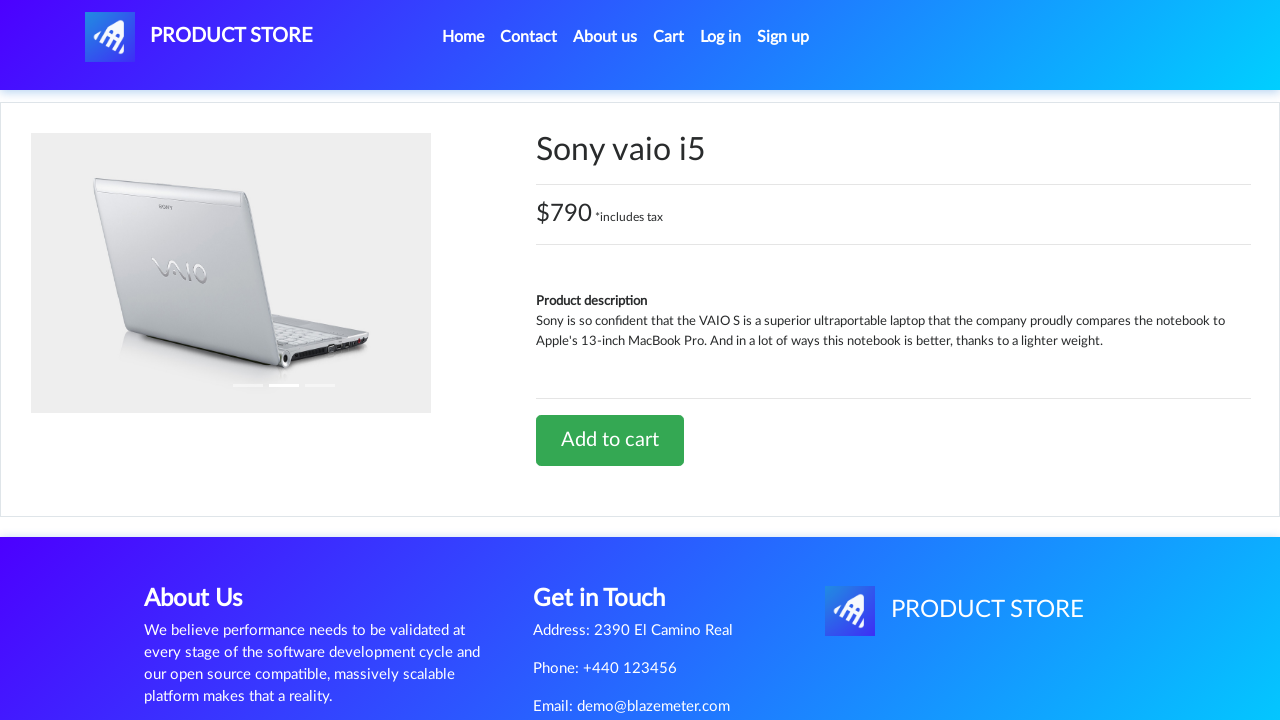

Clicked Add to cart button for Sony Vaio i5 at (610, 440) on text=Add to cart
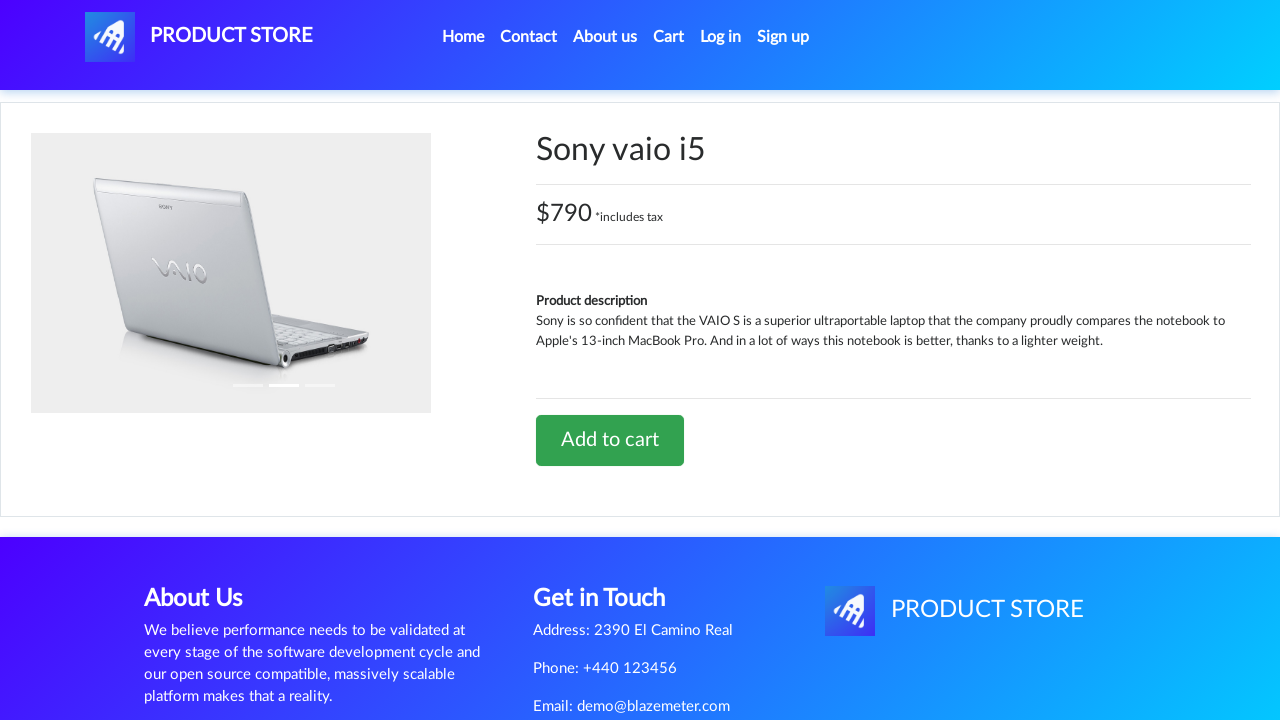

Waited for add to cart confirmation alert
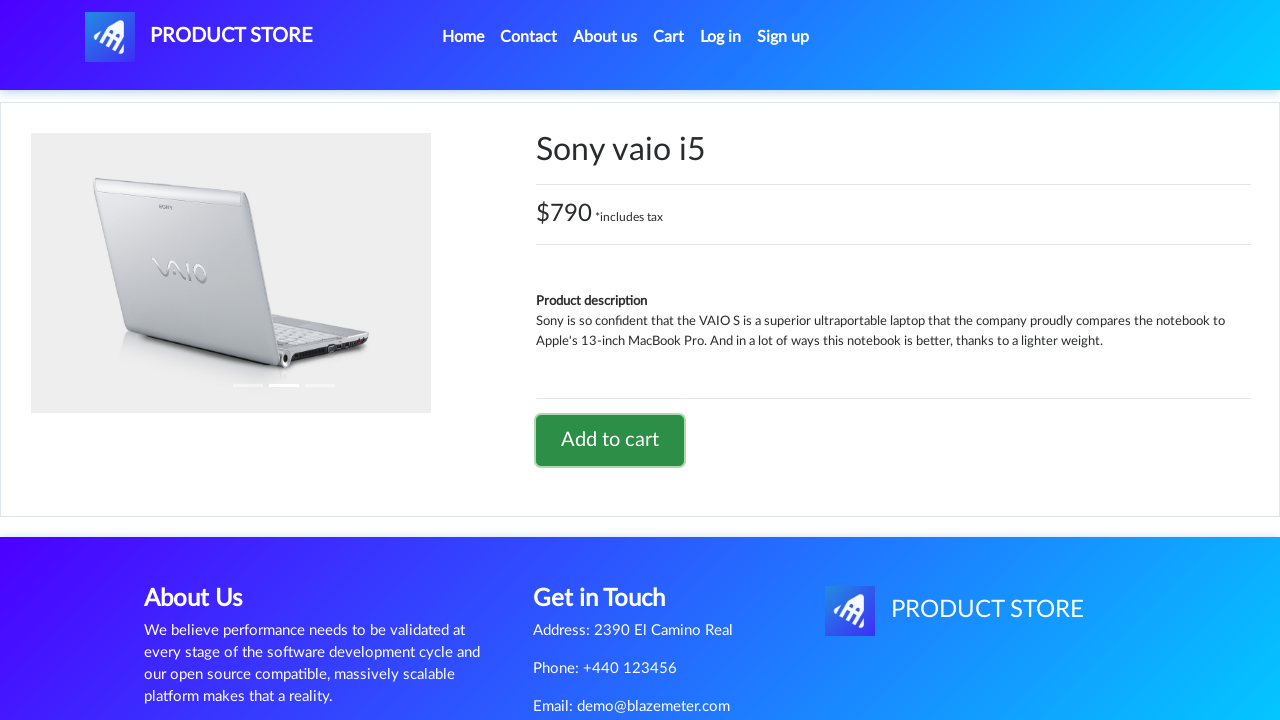

Accepted add to cart confirmation alert
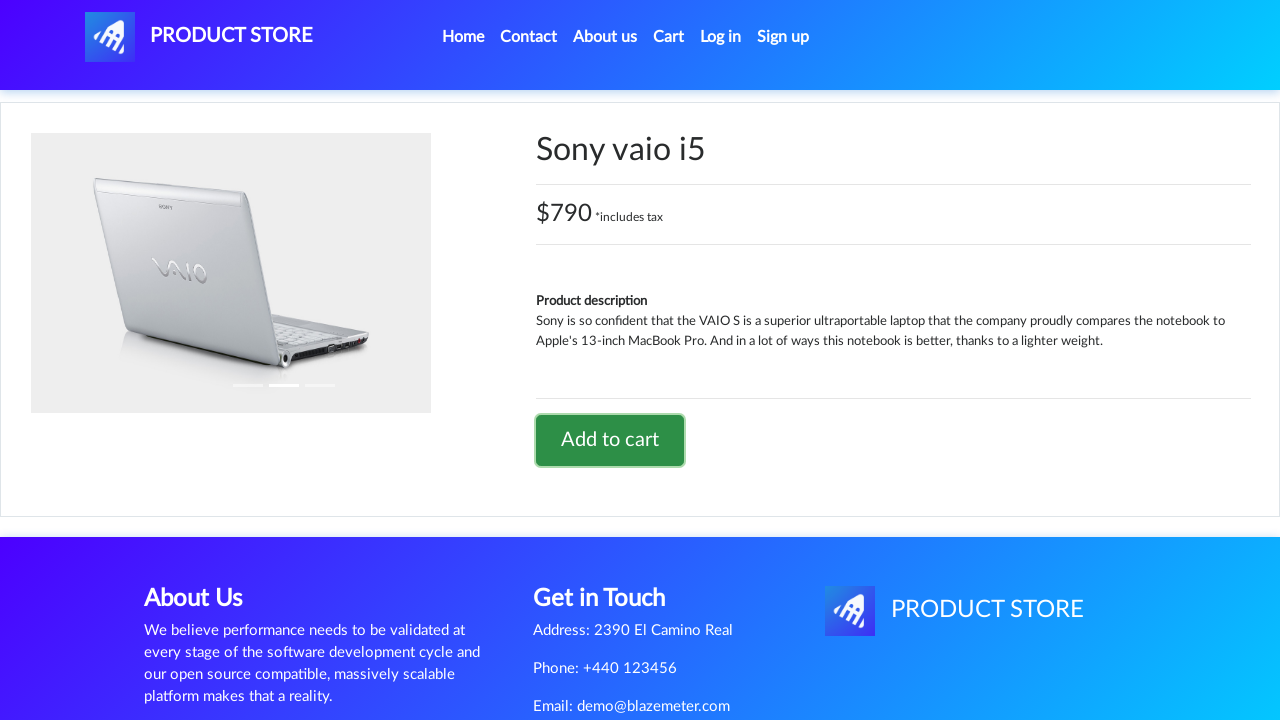

Waited after accepting alert
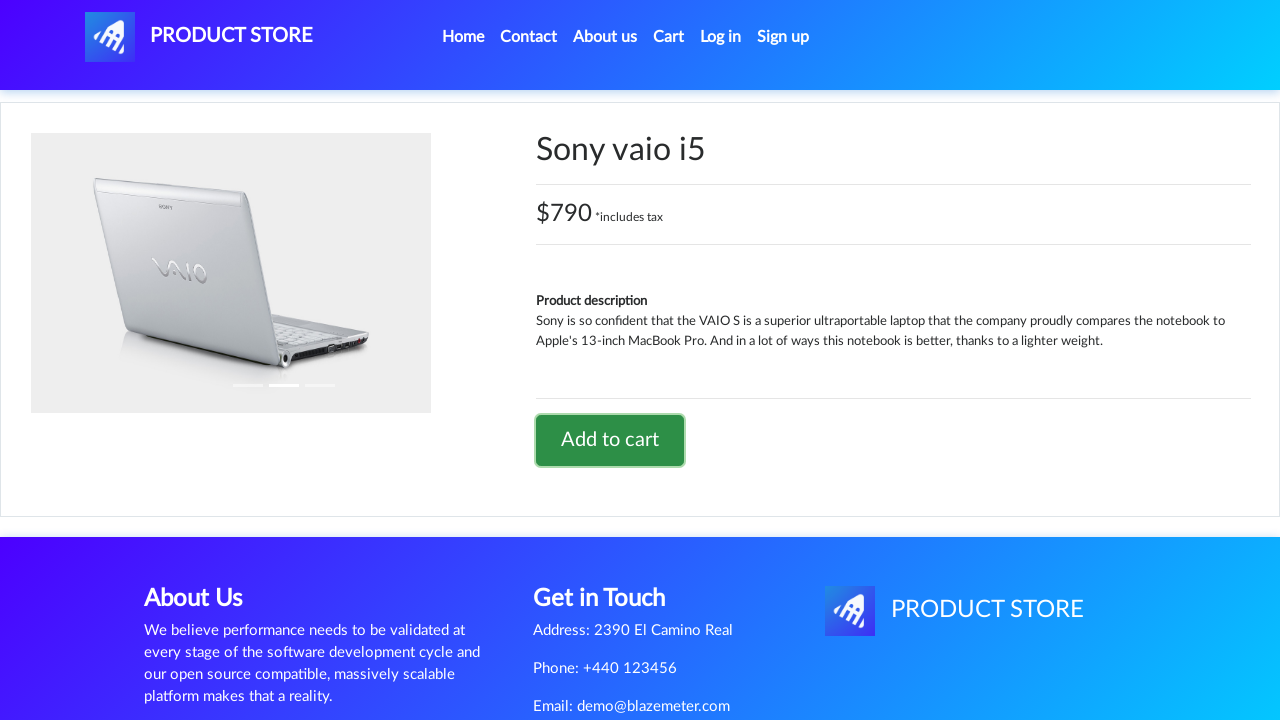

Clicked Home to navigate back at (463, 37) on text=Home
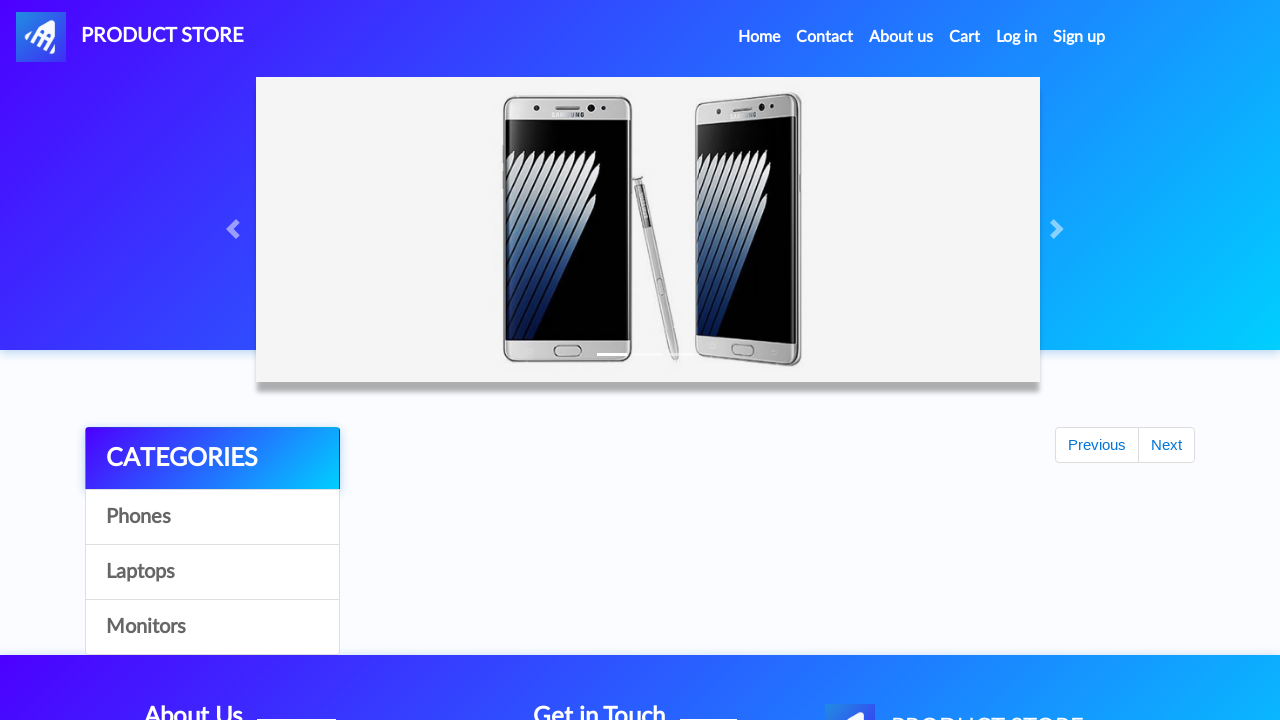

Waited for Home page to load
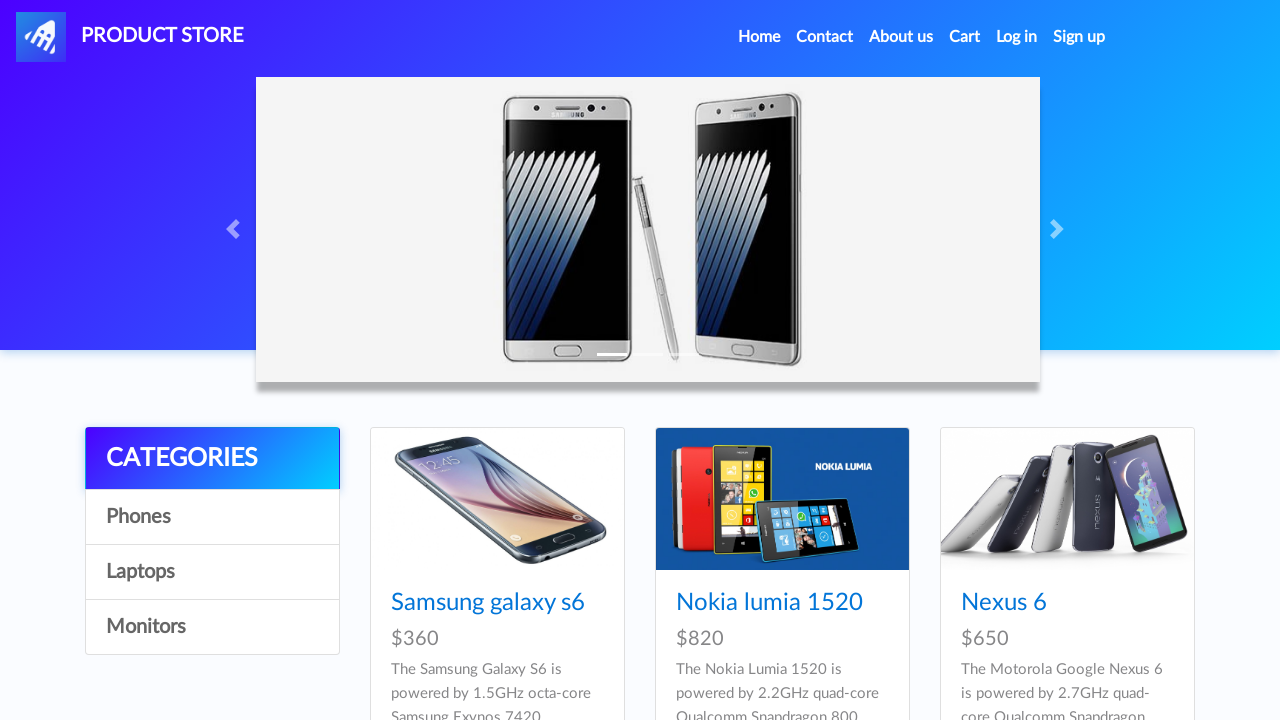

Clicked on Laptops category again at (212, 572) on text=Laptops
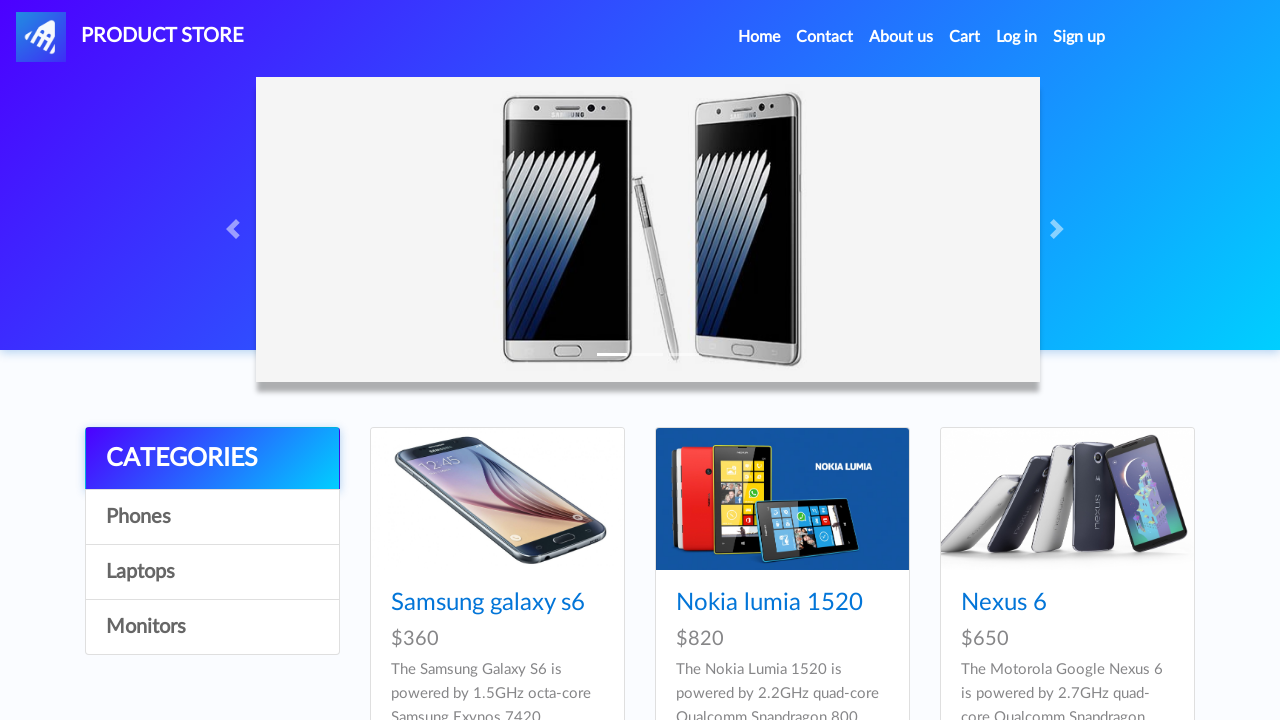

Clicked on Dell i7 8gb laptop product at (448, 361) on text=Dell i7 8gb
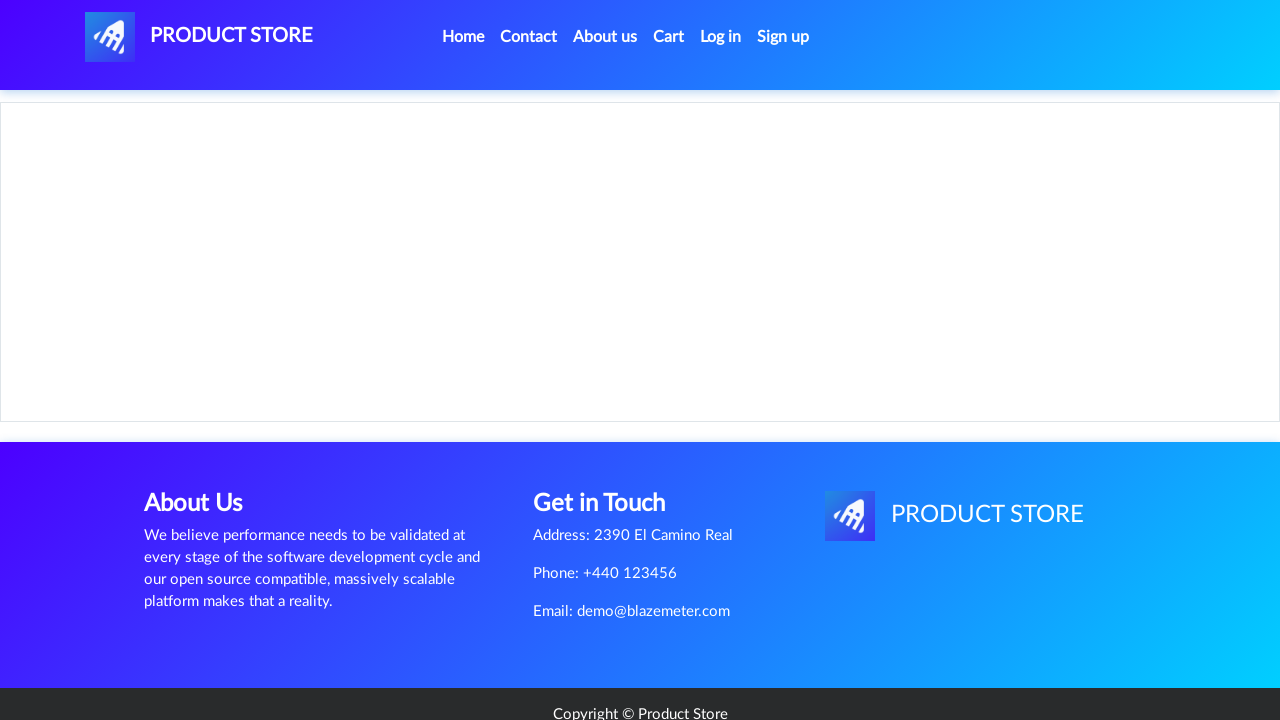

Waited for Dell i7 product page to load
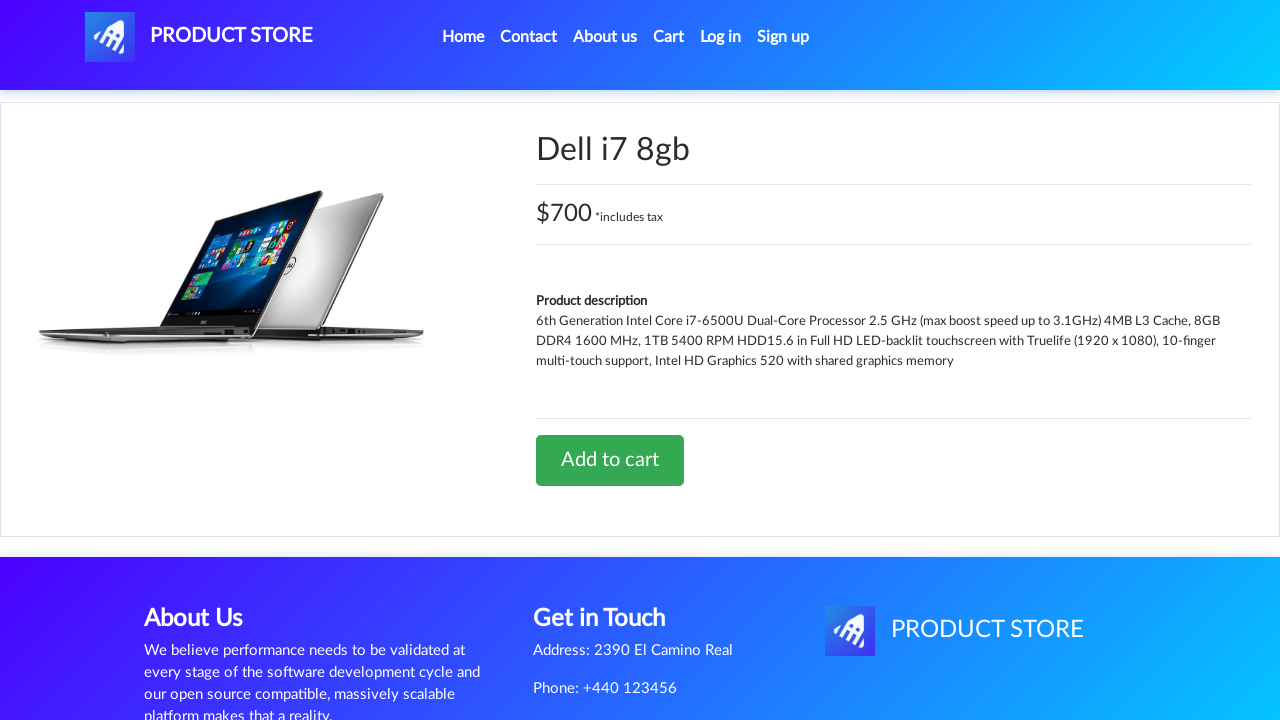

Clicked Add to cart button for Dell i7 8gb at (610, 460) on text=Add to cart
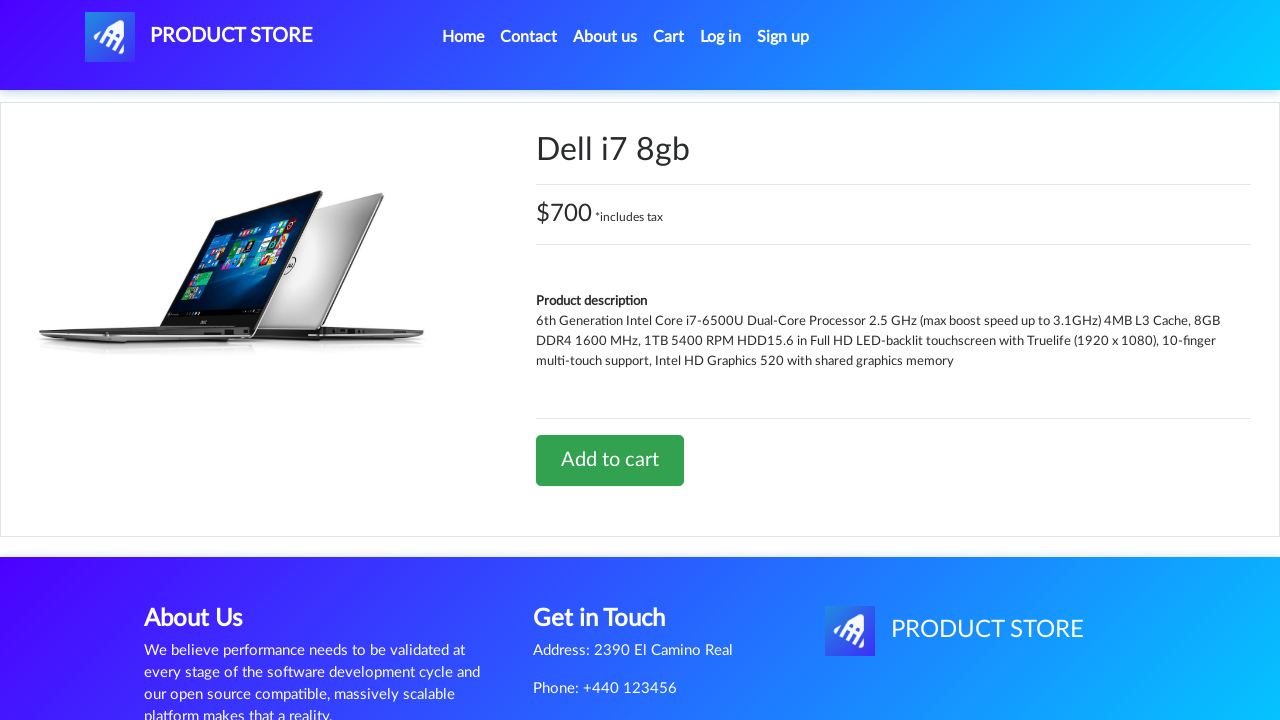

Waited for add to cart confirmation alert for Dell i7
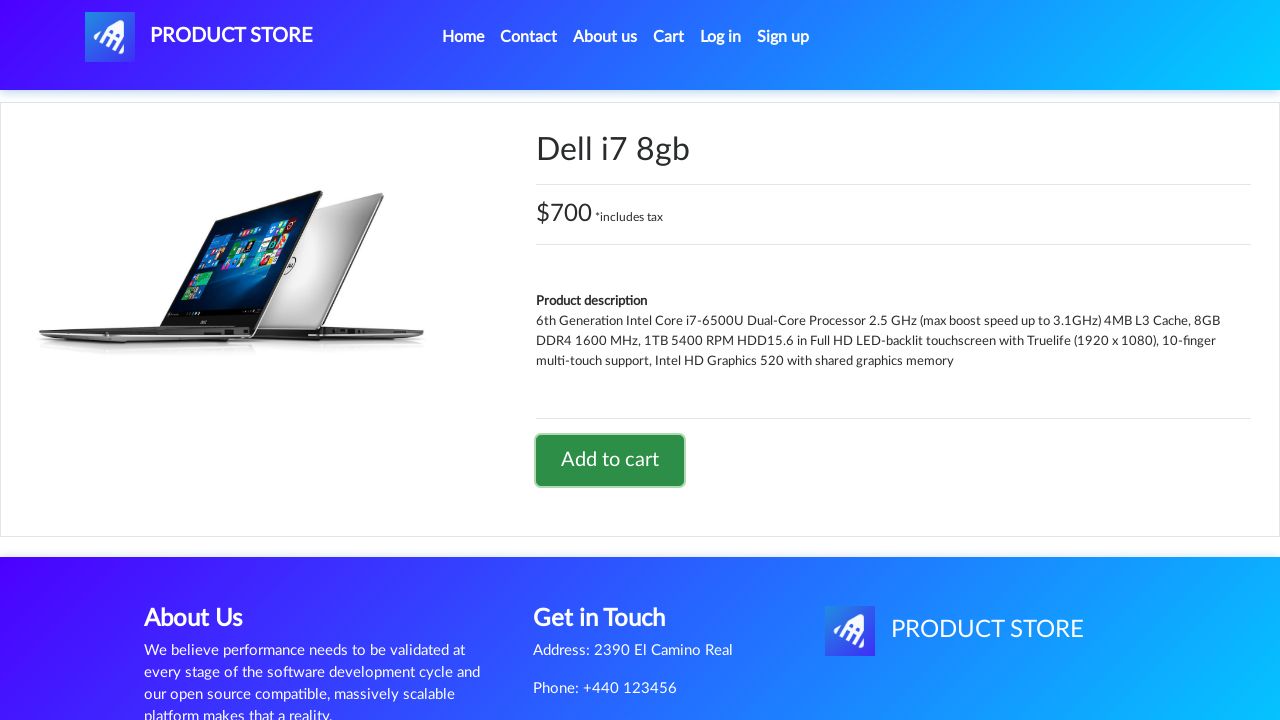

Clicked on Cart to view shopping cart at (669, 37) on text=Cart
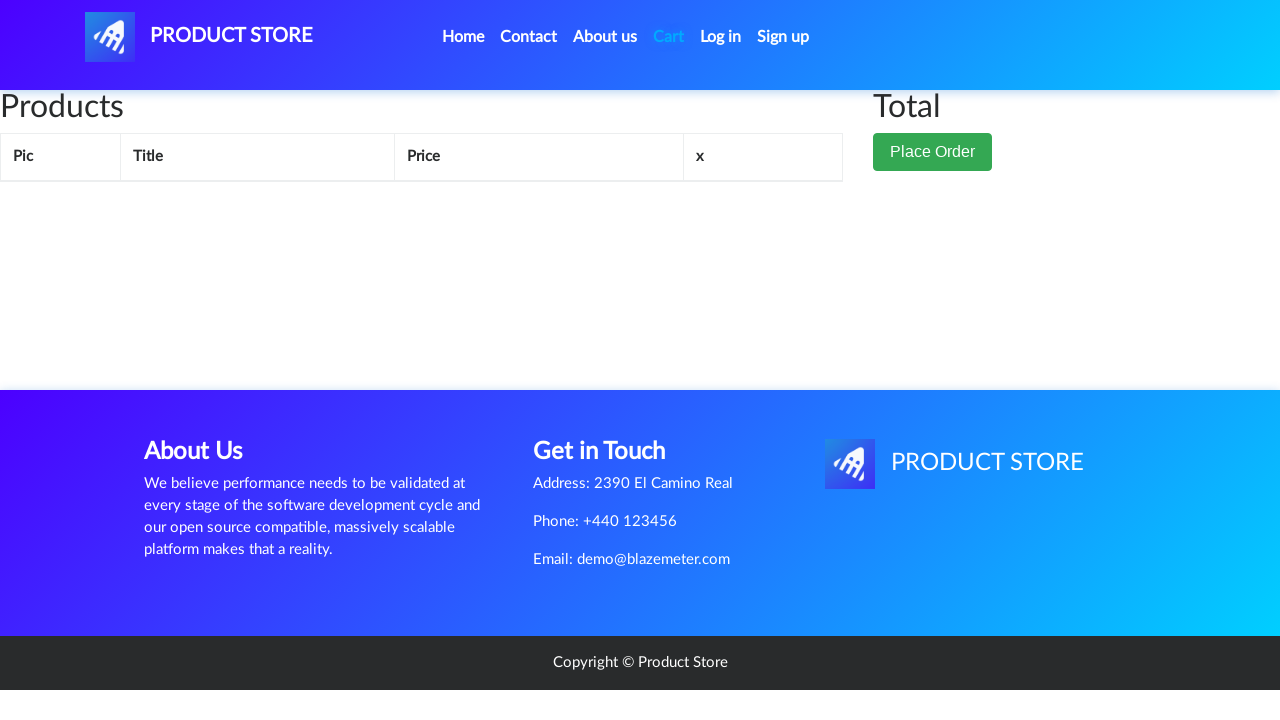

Clicked Place Order button at (933, 152) on button.btn-success
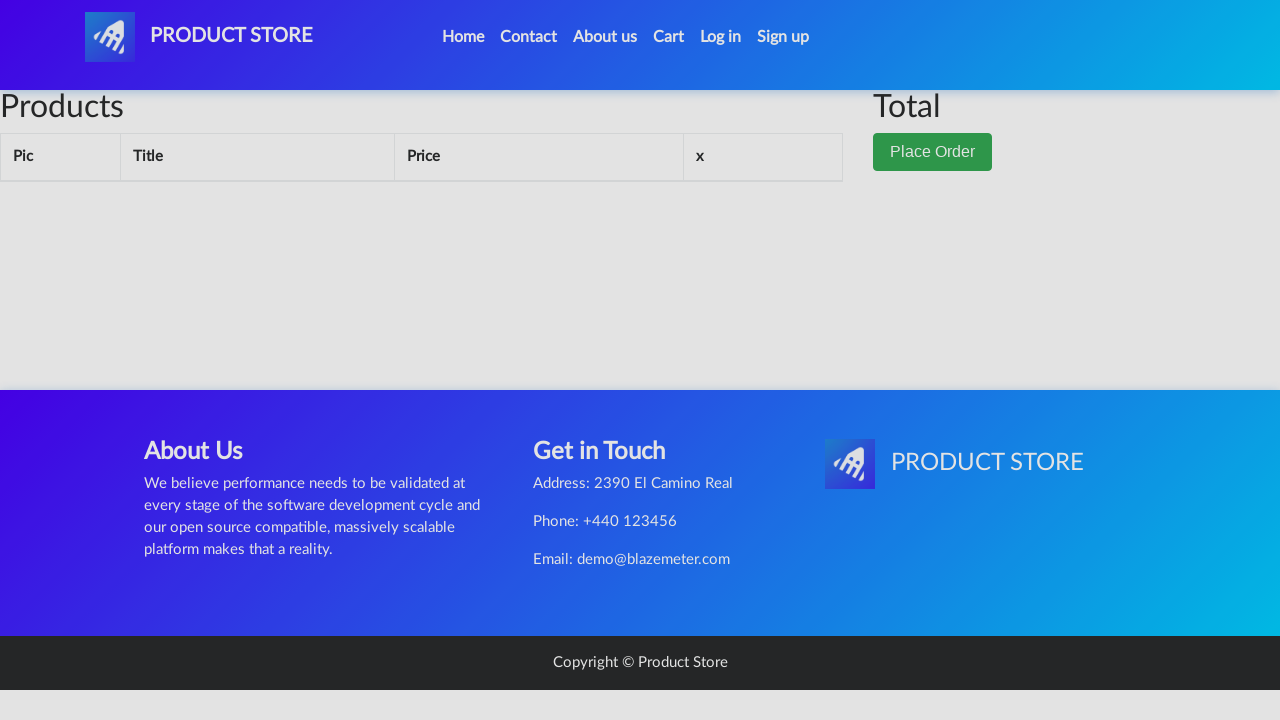

Filled in customer name 'Michael' on #name
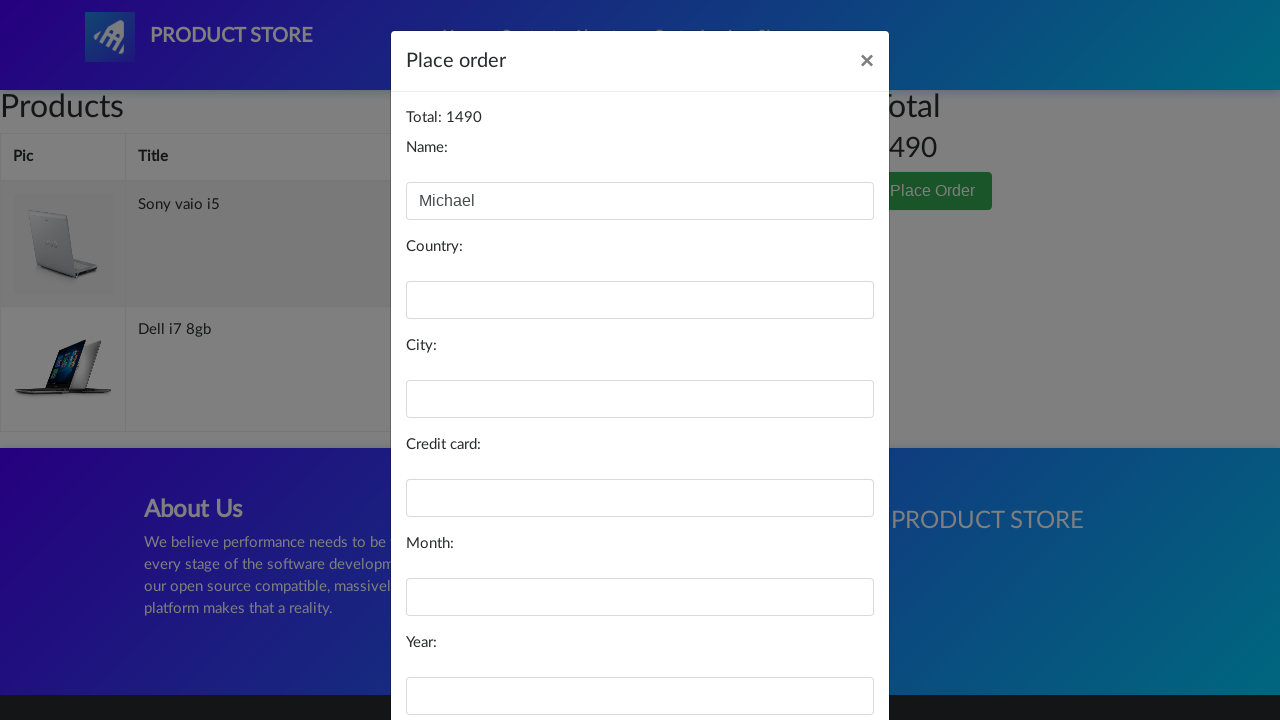

Filled in country 'United States' on #country
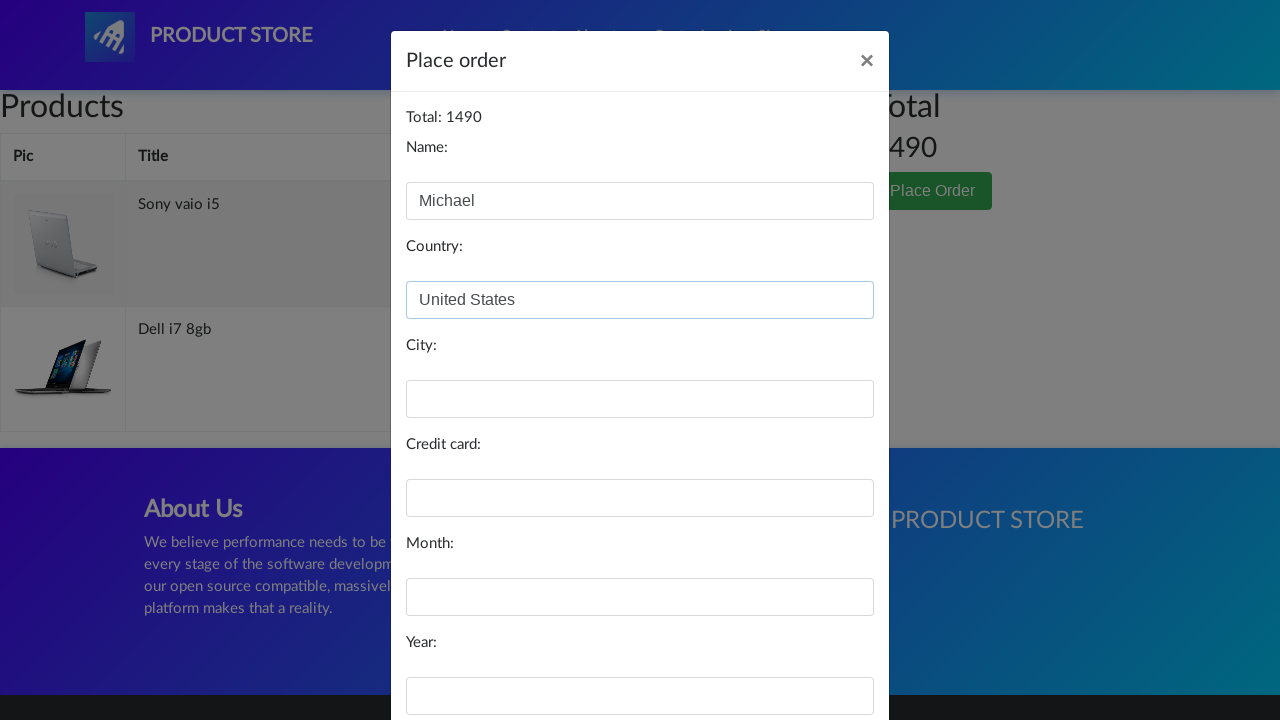

Filled in city 'New York' on #city
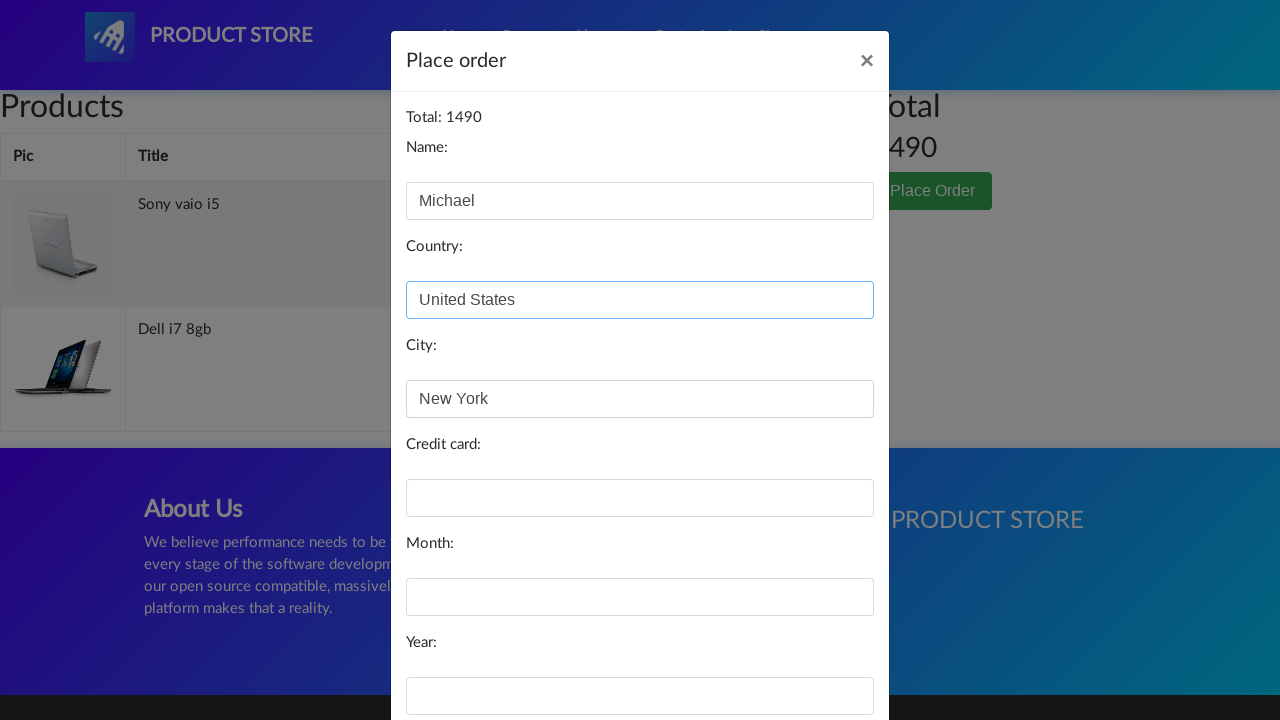

Filled in credit card number on #card
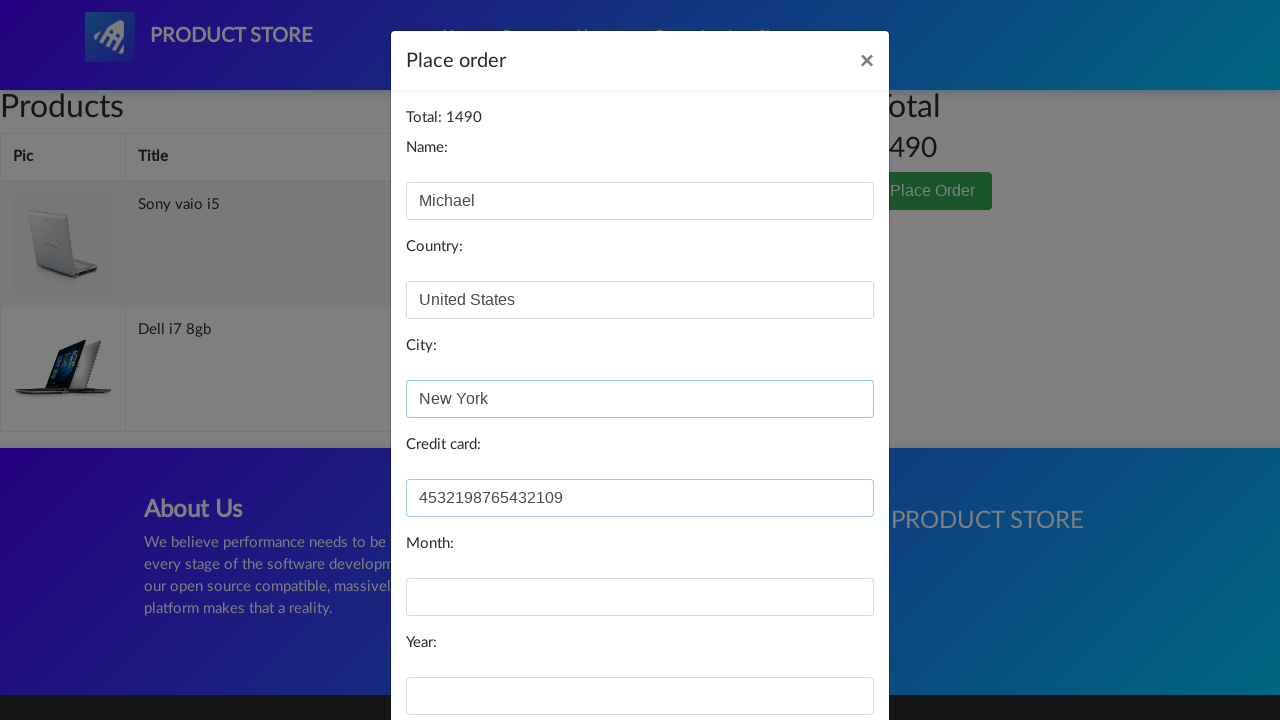

Filled in card expiry month '08' on #month
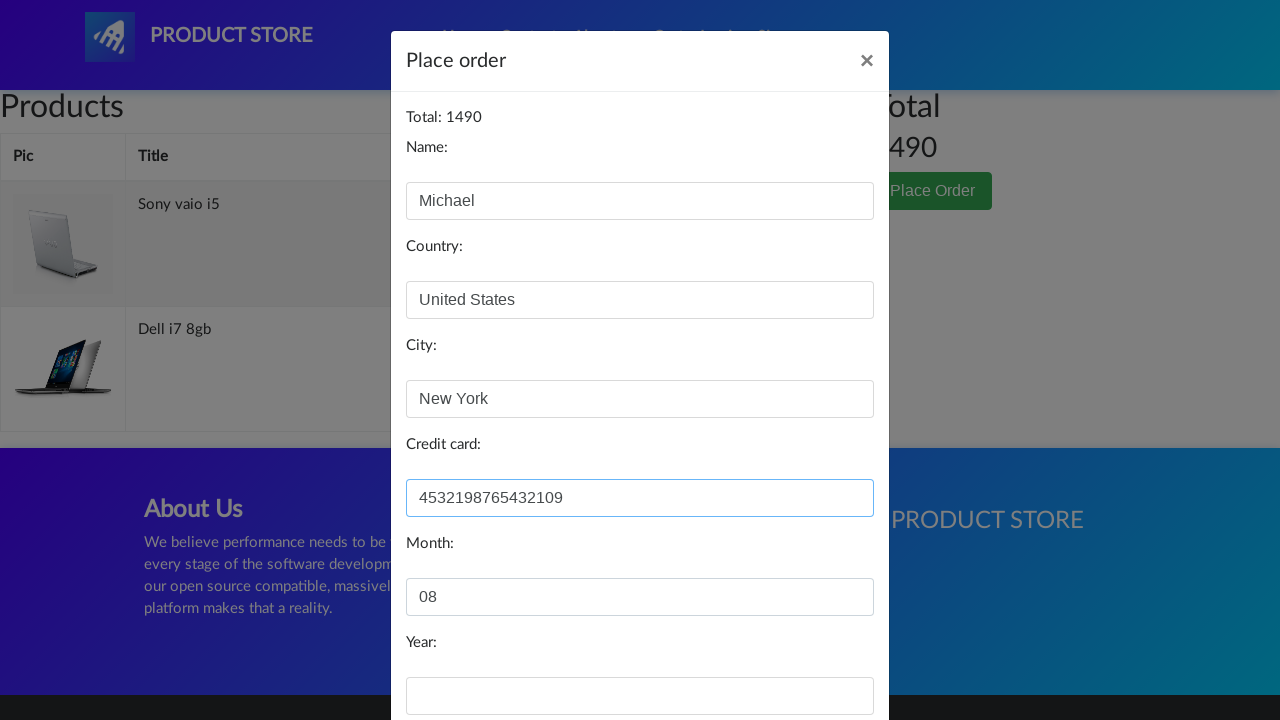

Filled in card expiry year '2025' on #year
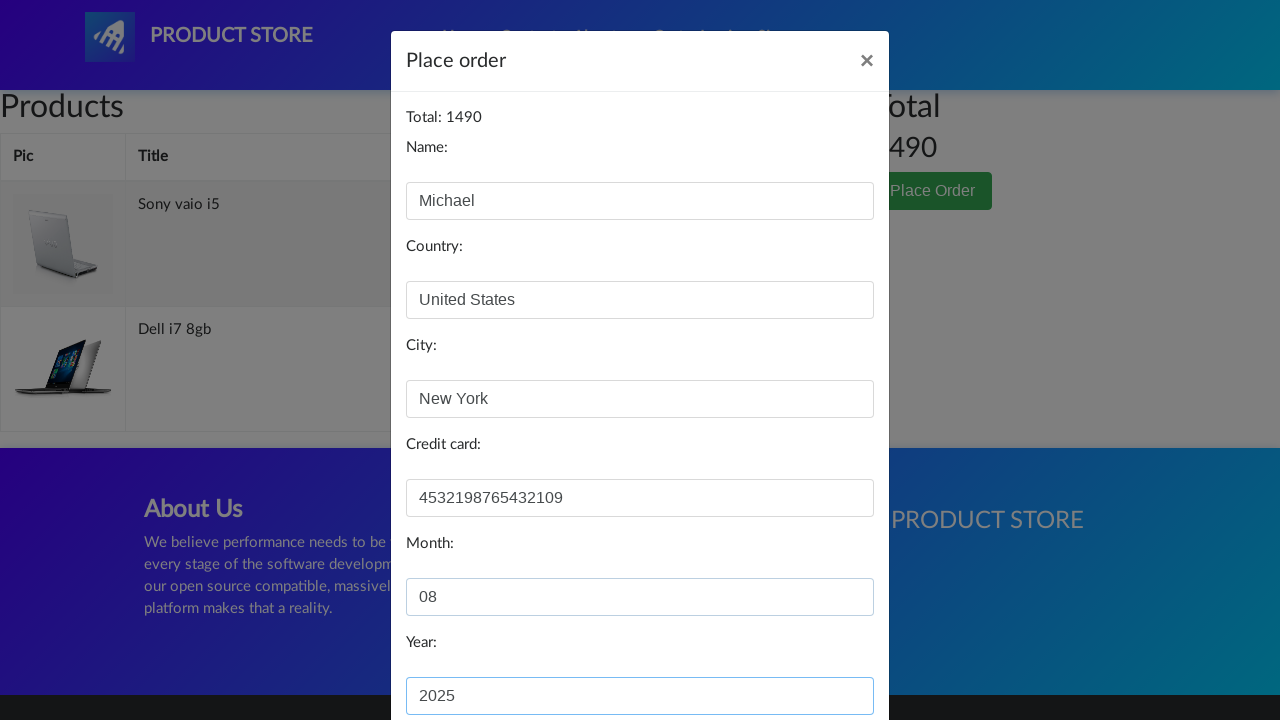

Clicked Purchase button to complete order at (823, 655) on button[onclick='purchaseOrder()']
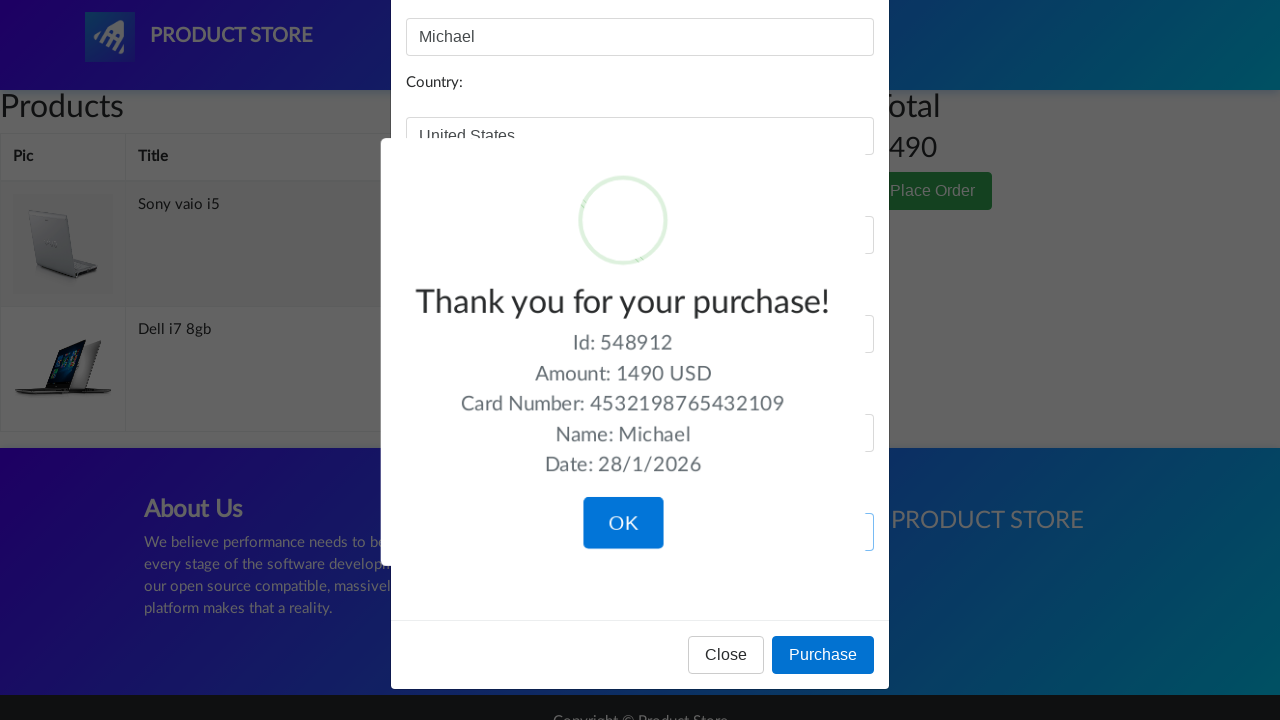

Waited for purchase confirmation message to appear
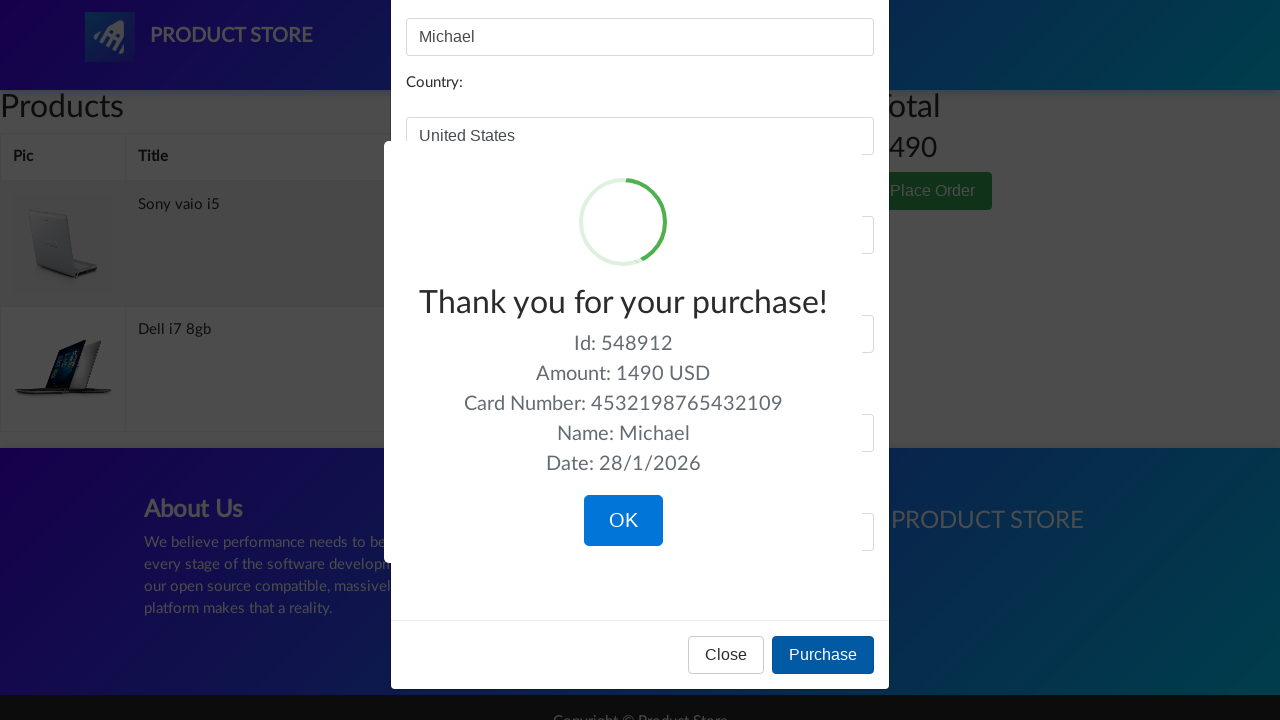

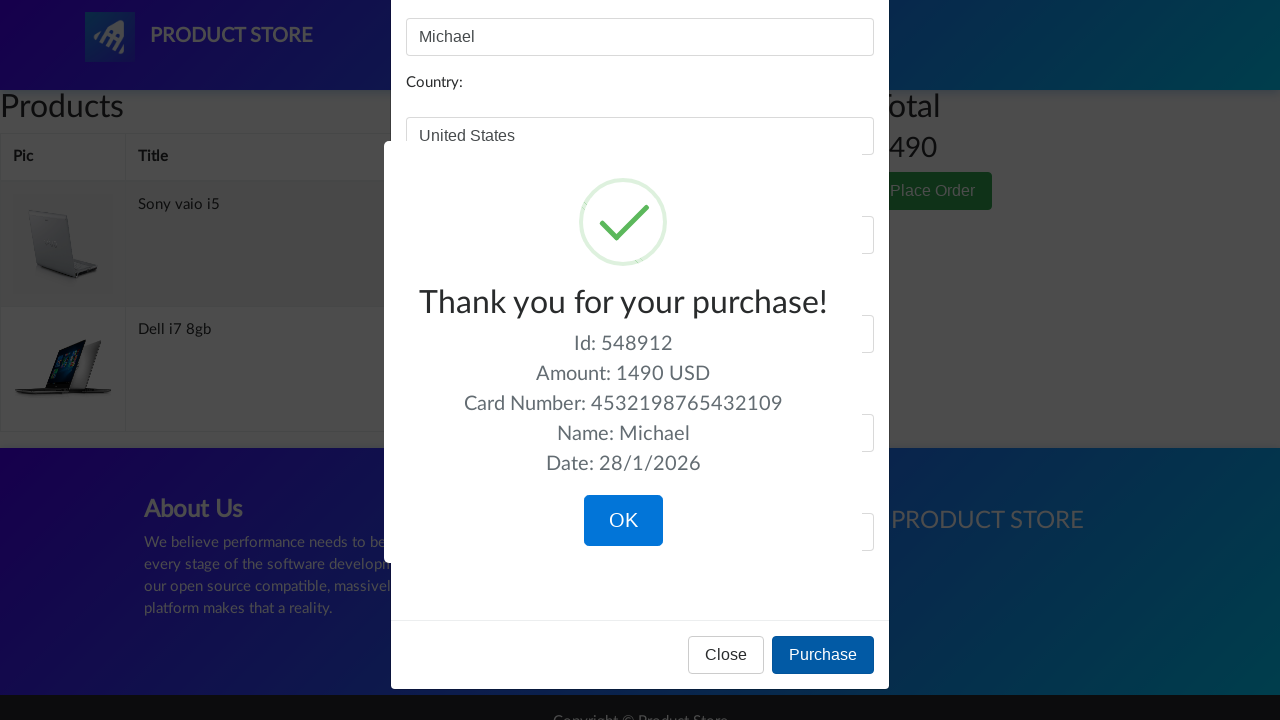